Tests alert handling with text input by navigating to the alerts demo page, triggering a prompt alert, entering text, and verifying the result

Starting URL: http://demo.automationtesting.in/Alerts.html

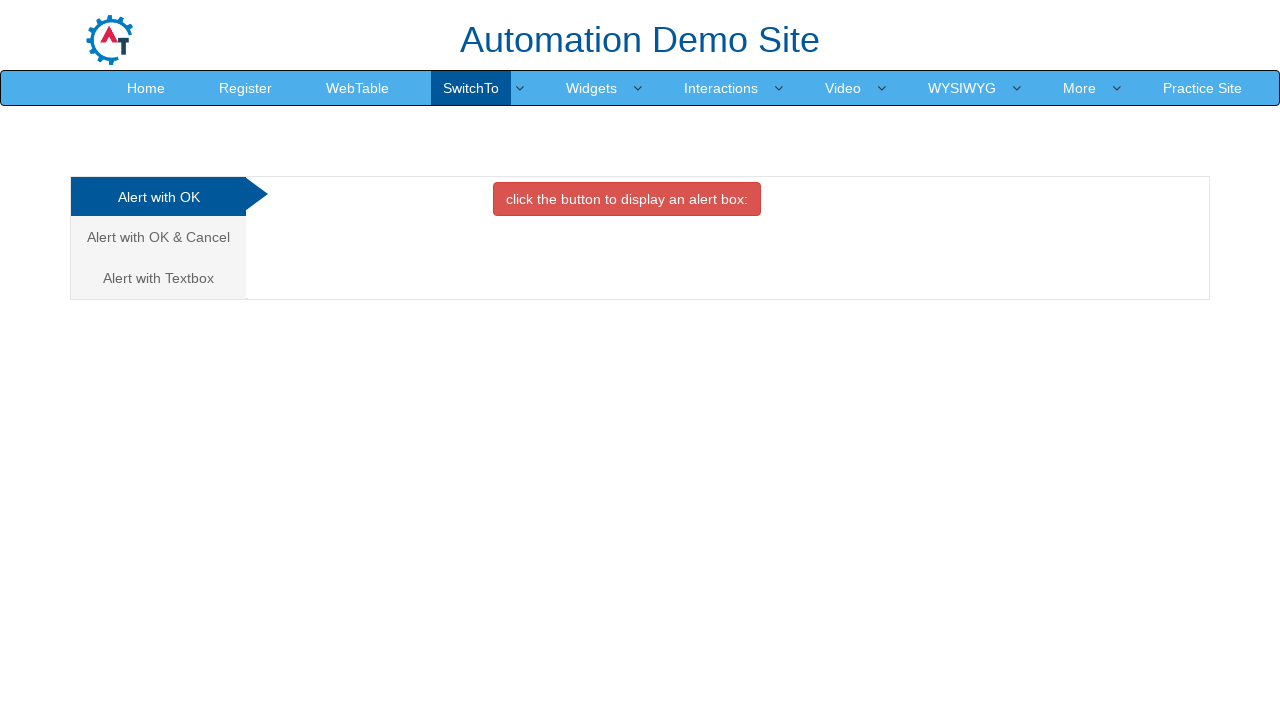

Clicked on the third tab to navigate to prompt alerts section at (158, 278) on xpath=/html/body/div[1]/div/div/div/div[1]/ul/li[3]/a
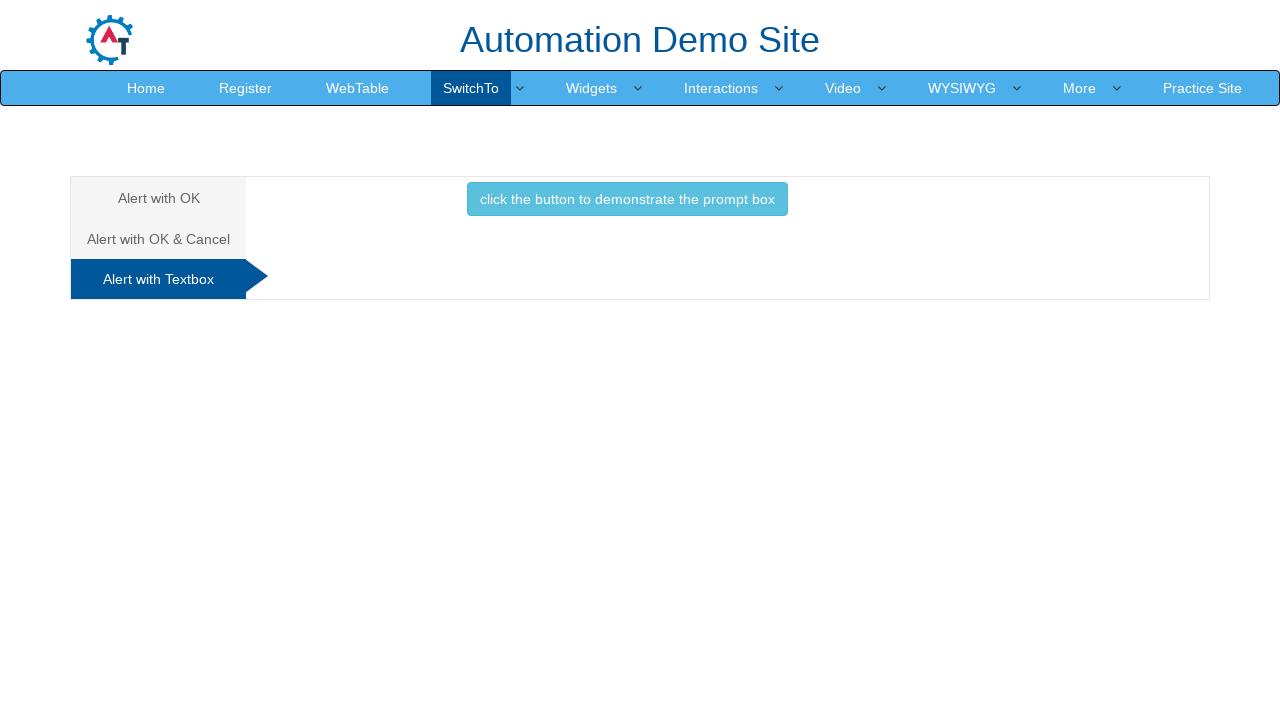

Clicked button to trigger prompt alert at (627, 199) on //*[@id="Textbox"]/button
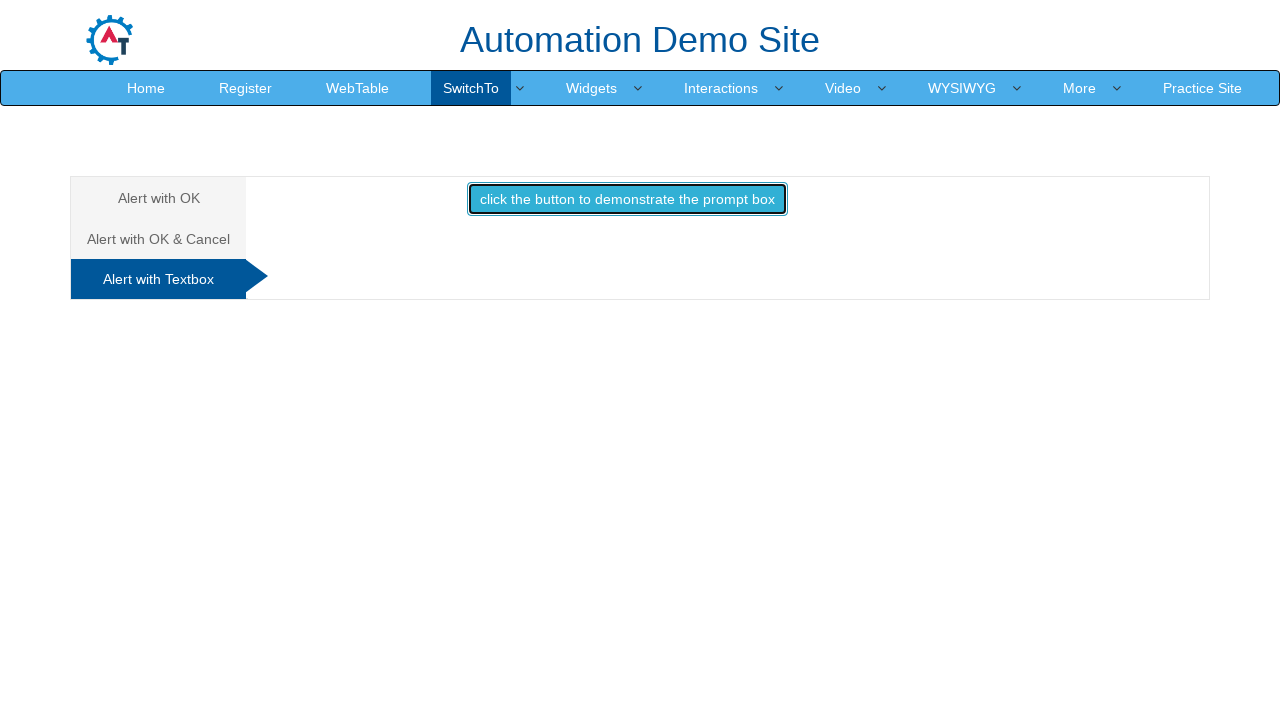

Set up dialog handler to accept prompt with text 'automation testing'
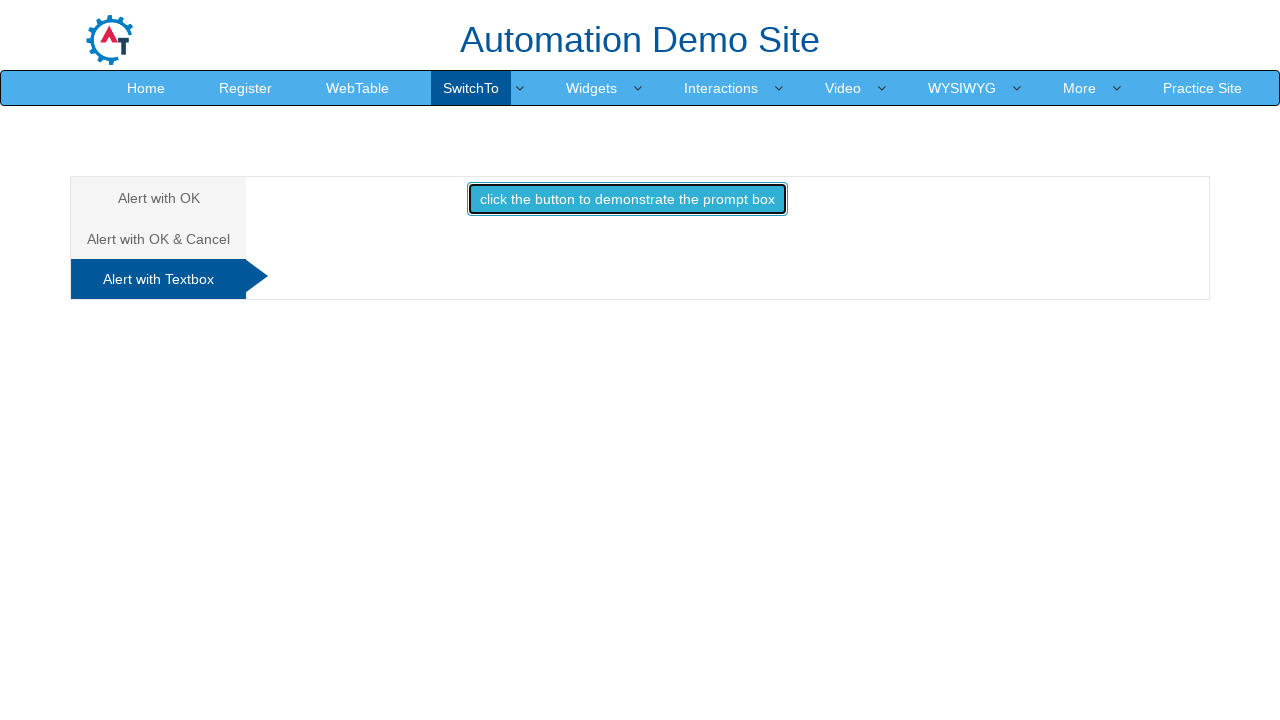

Clicked button again to trigger prompt alert with handler active at (627, 199) on //*[@id="Textbox"]/button
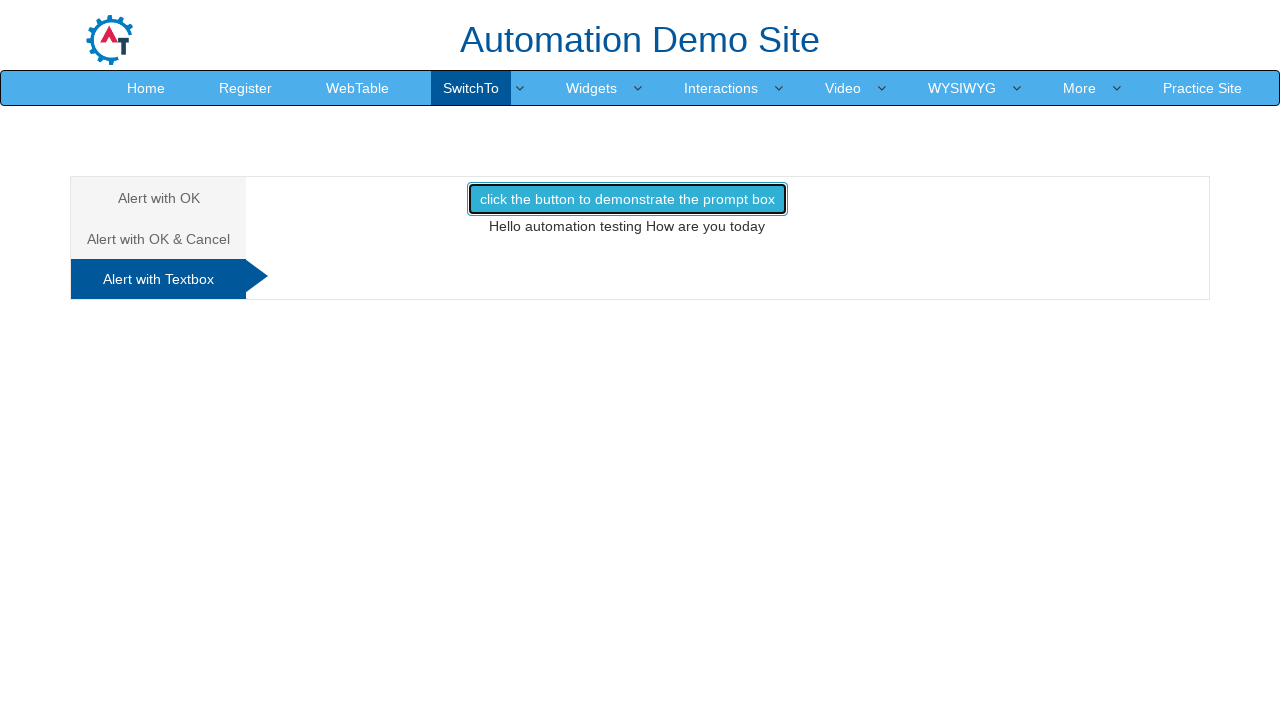

Waited for and verified the result text appears
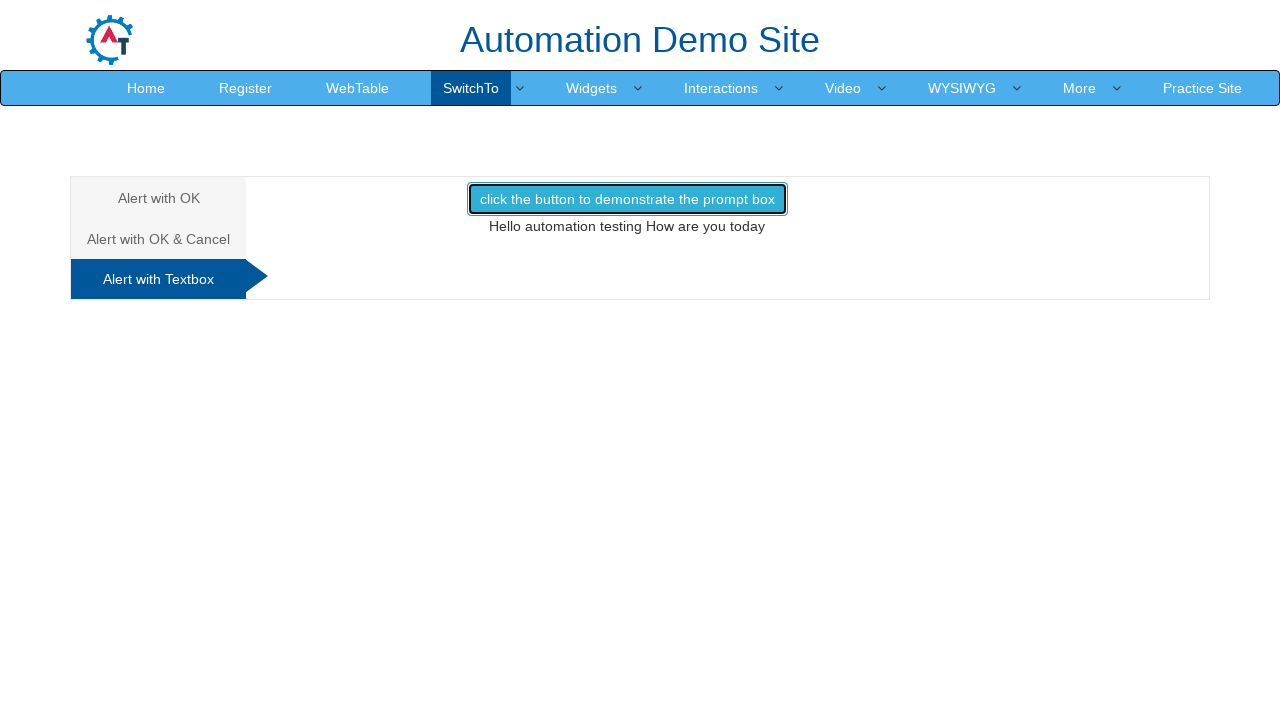

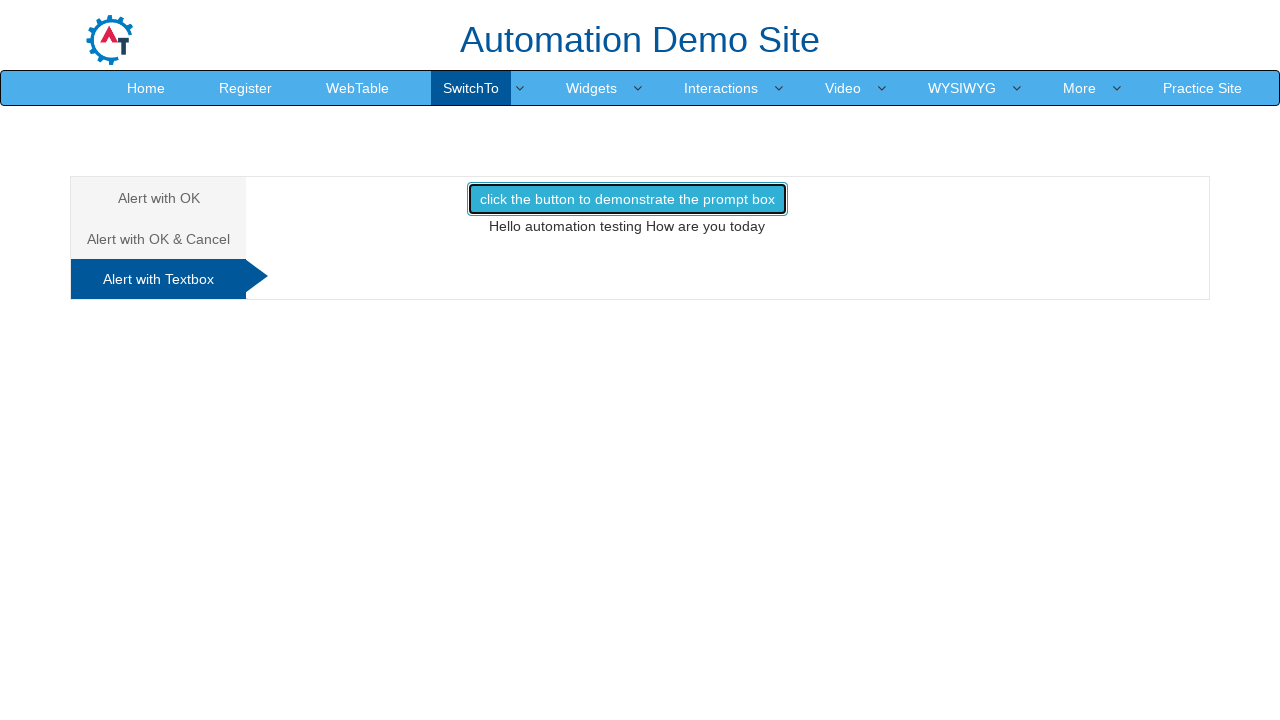